Tests dynamic element handling by adding and removing elements on the page, demonstrating StaleElementReferenceException behavior

Starting URL: https://practice.cydeo.com/add_remove_elements/

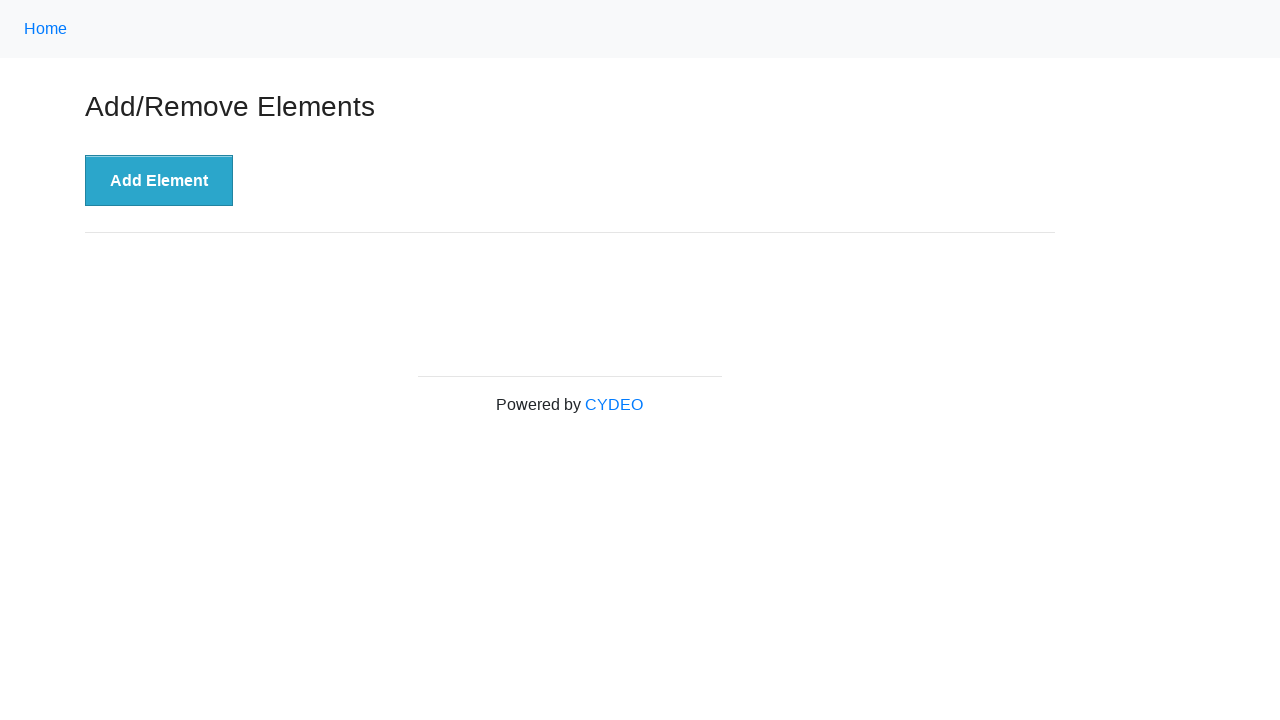

Clicked 'Add Element' button to create a new element at (159, 181) on xpath=//button[.='Add Element']
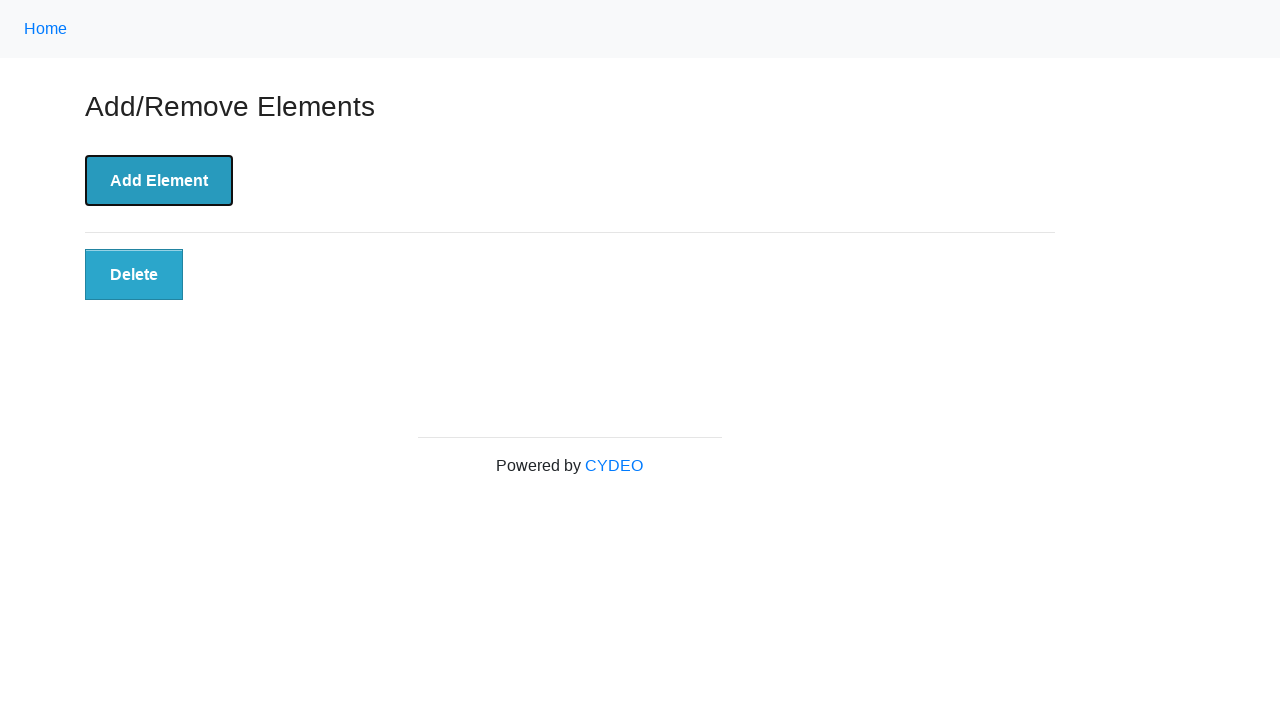

Verified 'Delete' button is displayed after adding element
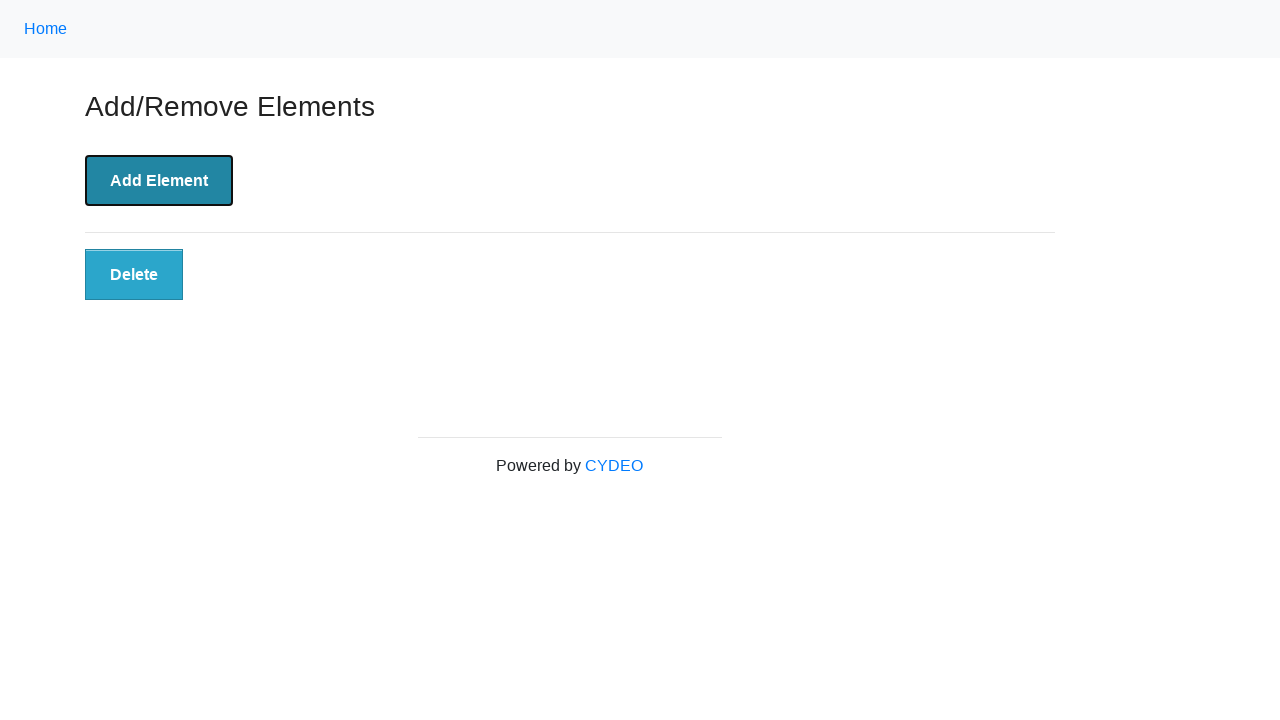

Clicked 'Delete' button to remove the element at (134, 275) on xpath=//button[.='Delete']
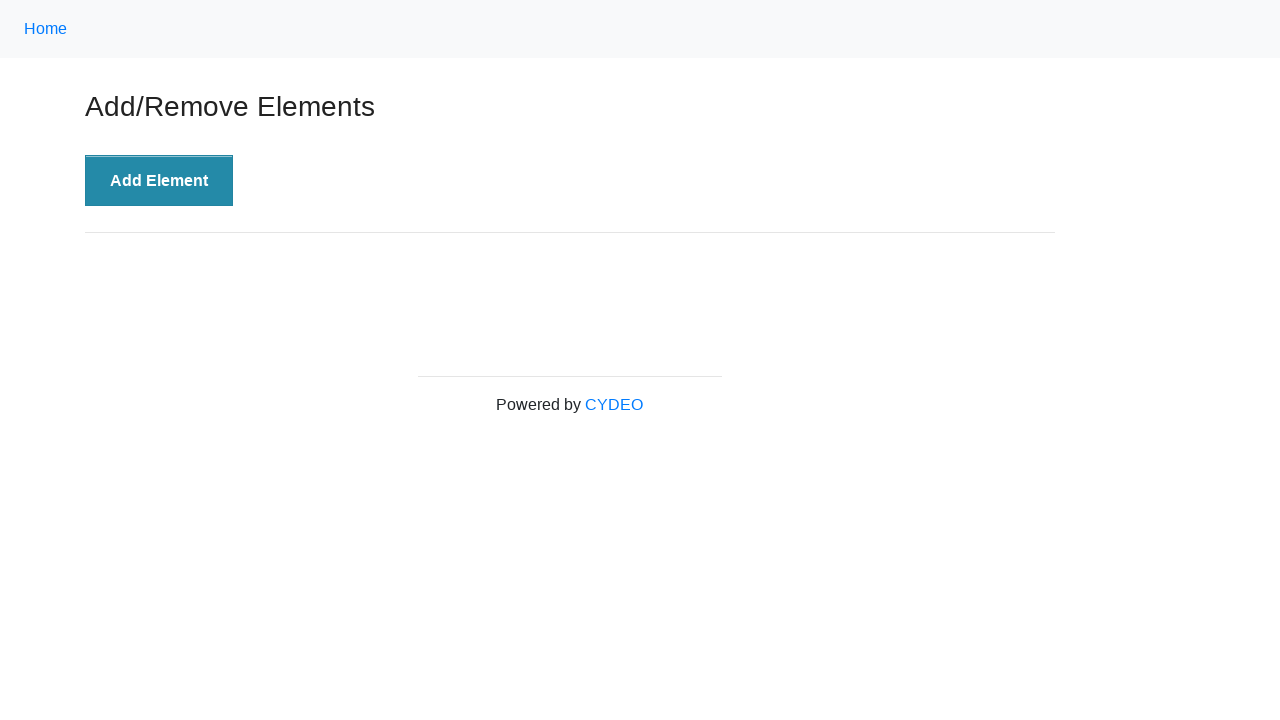

Verified 'Delete' button is no longer present on page
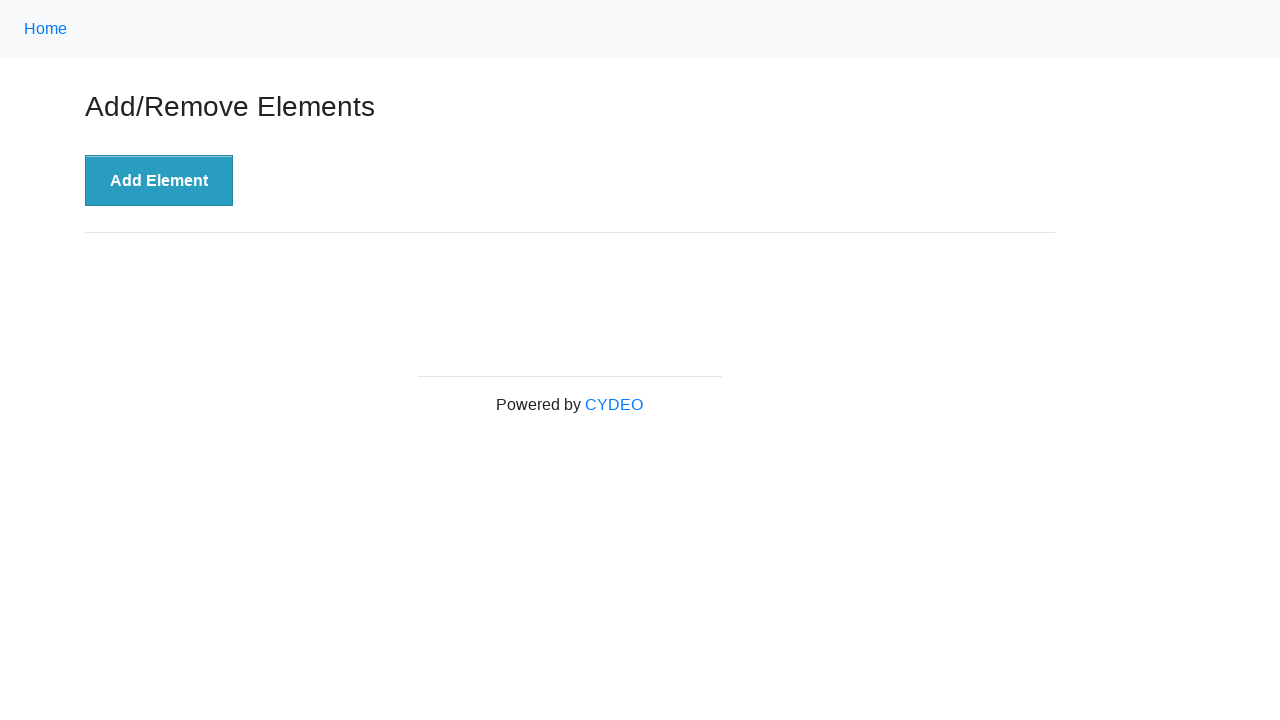

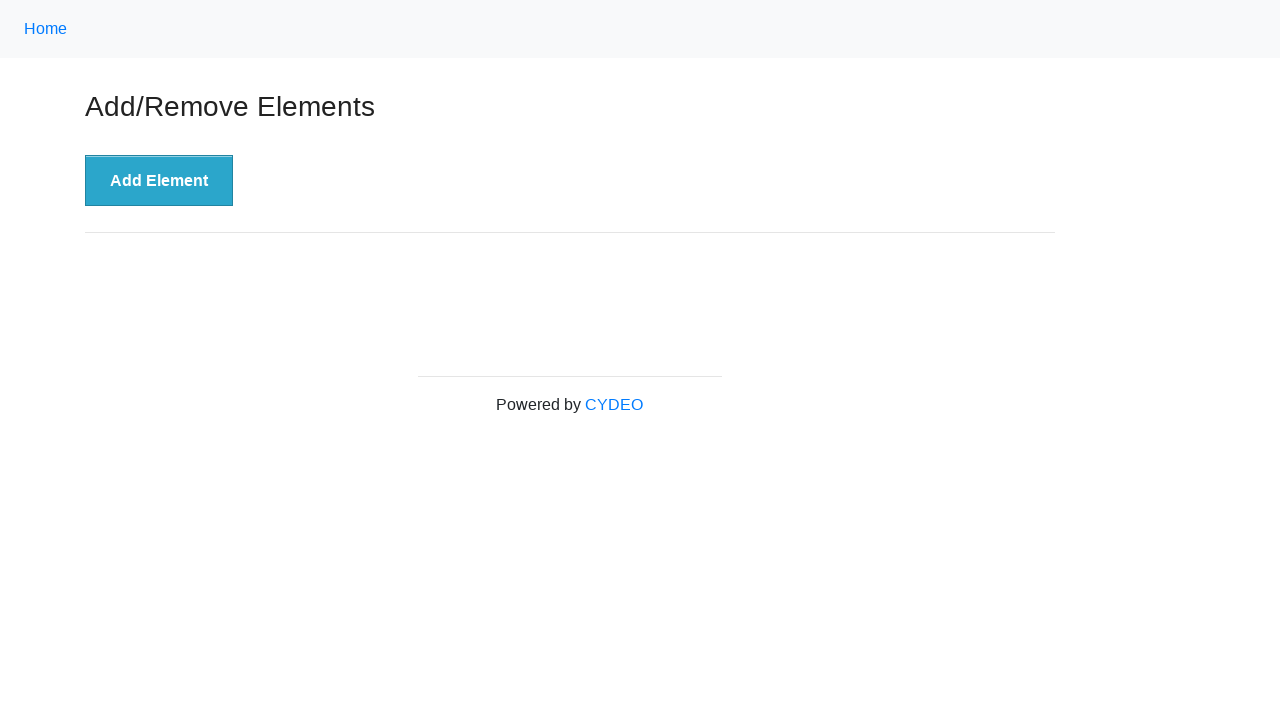